Tests static dropdown functionality on a practice page by locating a currency dropdown element and interacting with it by selecting a value.

Starting URL: https://rahulshettyacademy.com/dropdownsPractise/

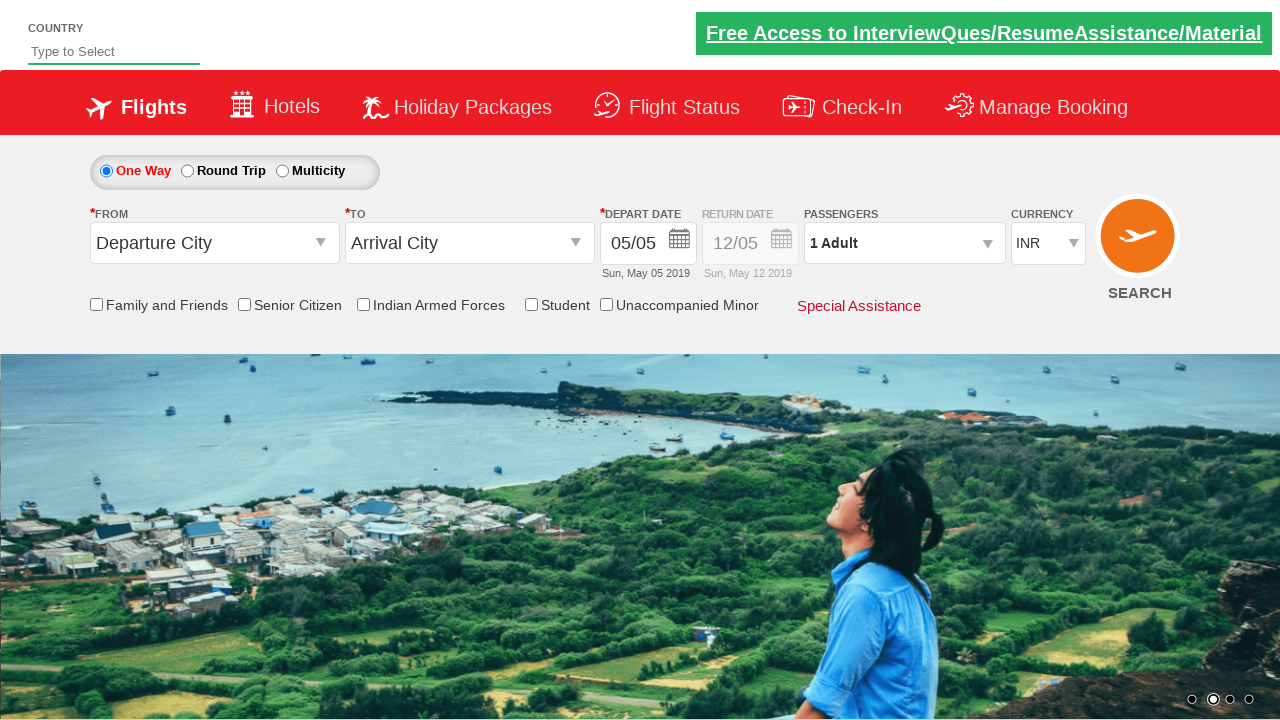

Navigated to dropdowns practice page
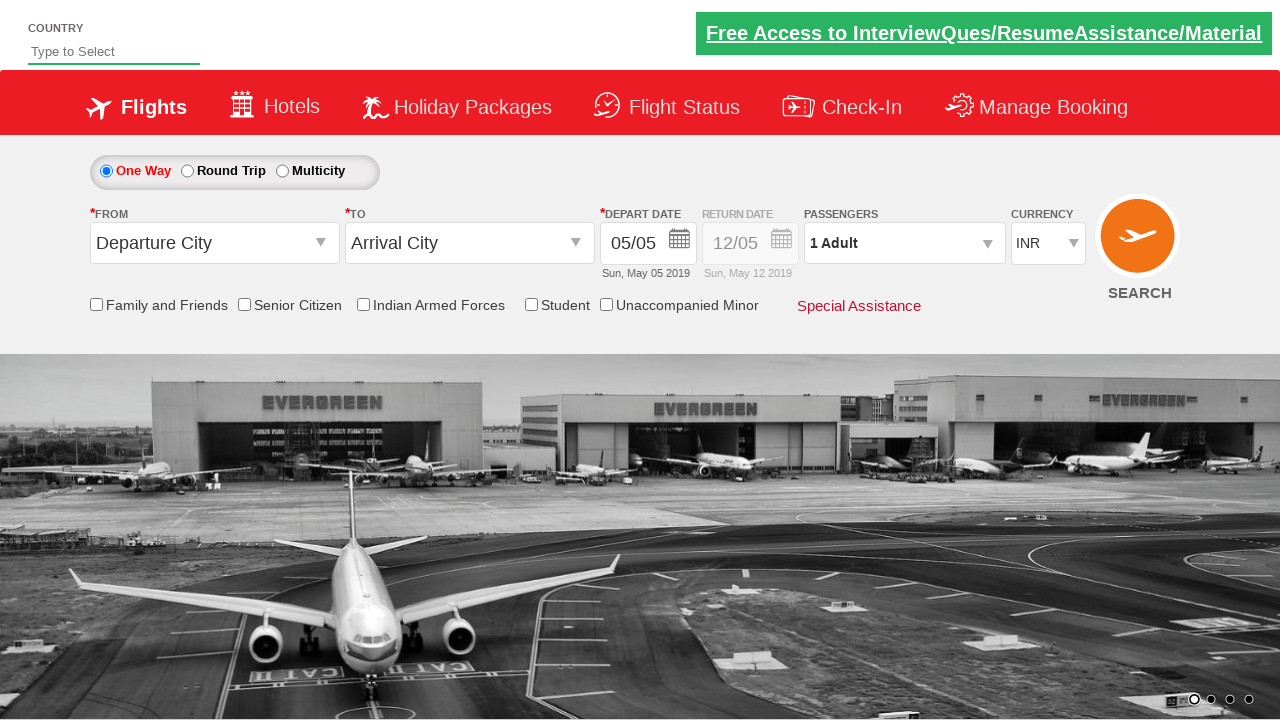

Currency dropdown element is visible
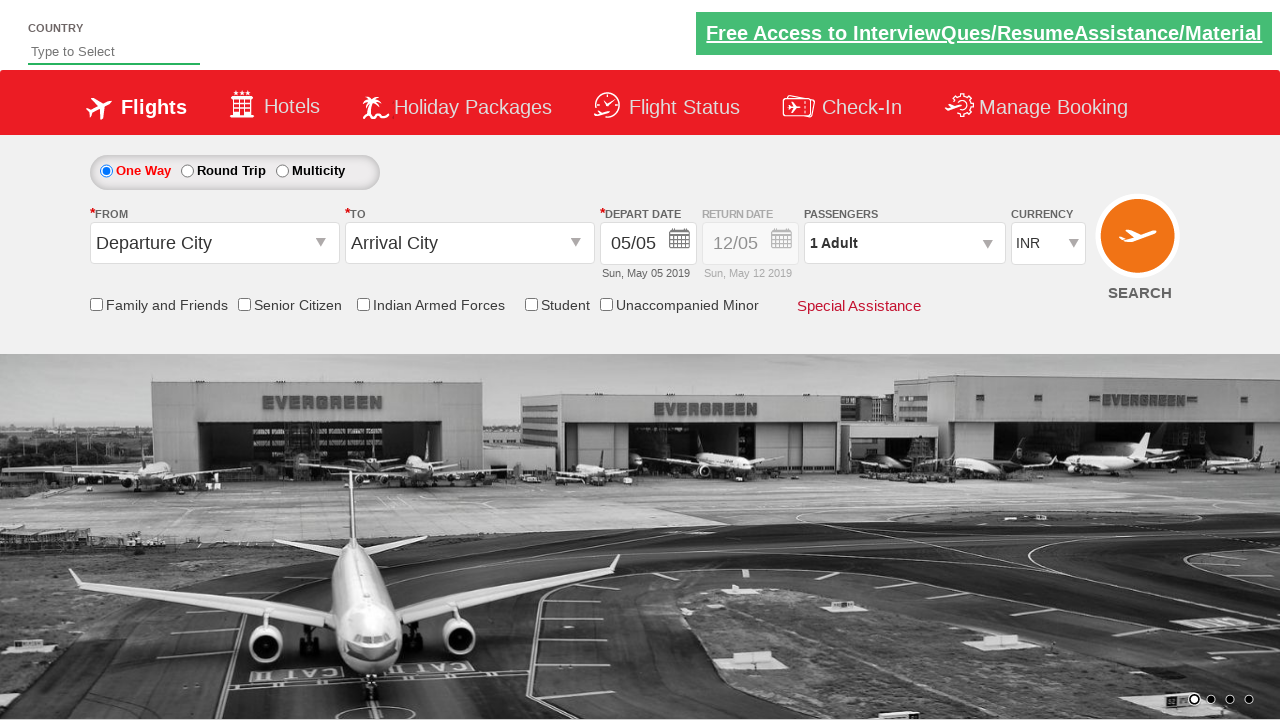

Selected USD from currency dropdown on #ctl00_mainContent_DropDownListCurrency
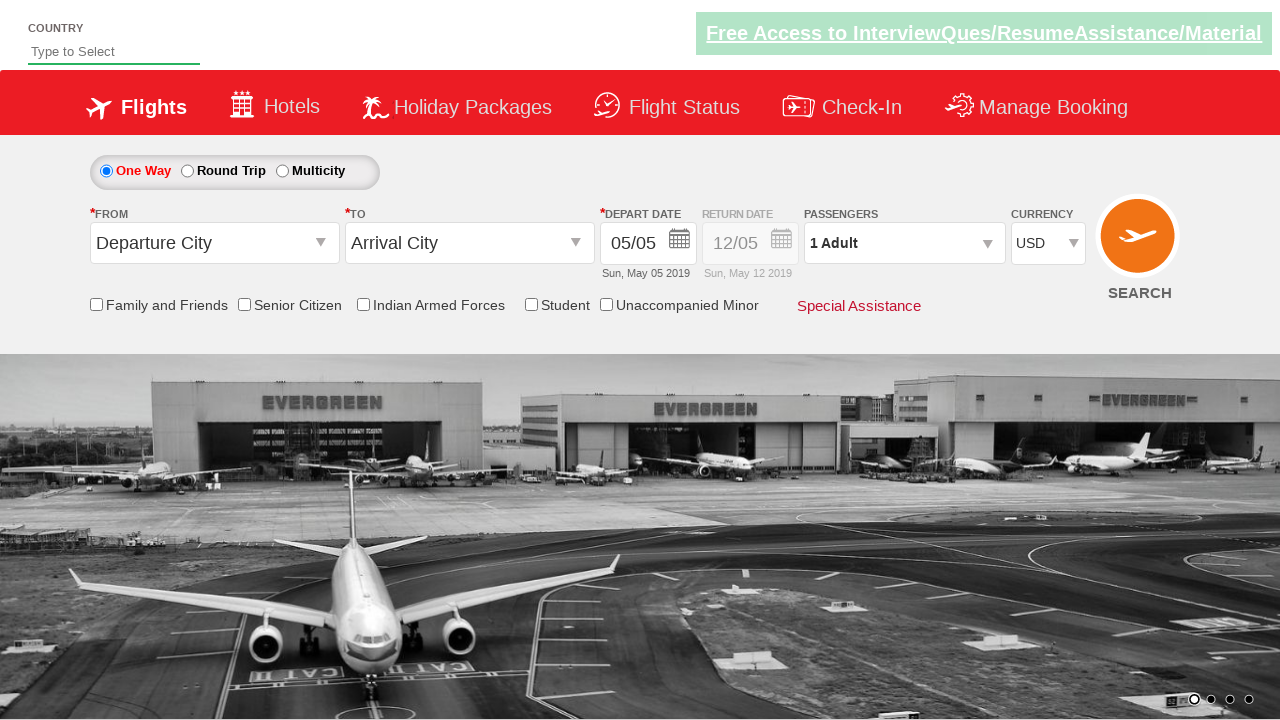

Waited briefly to observe the selection
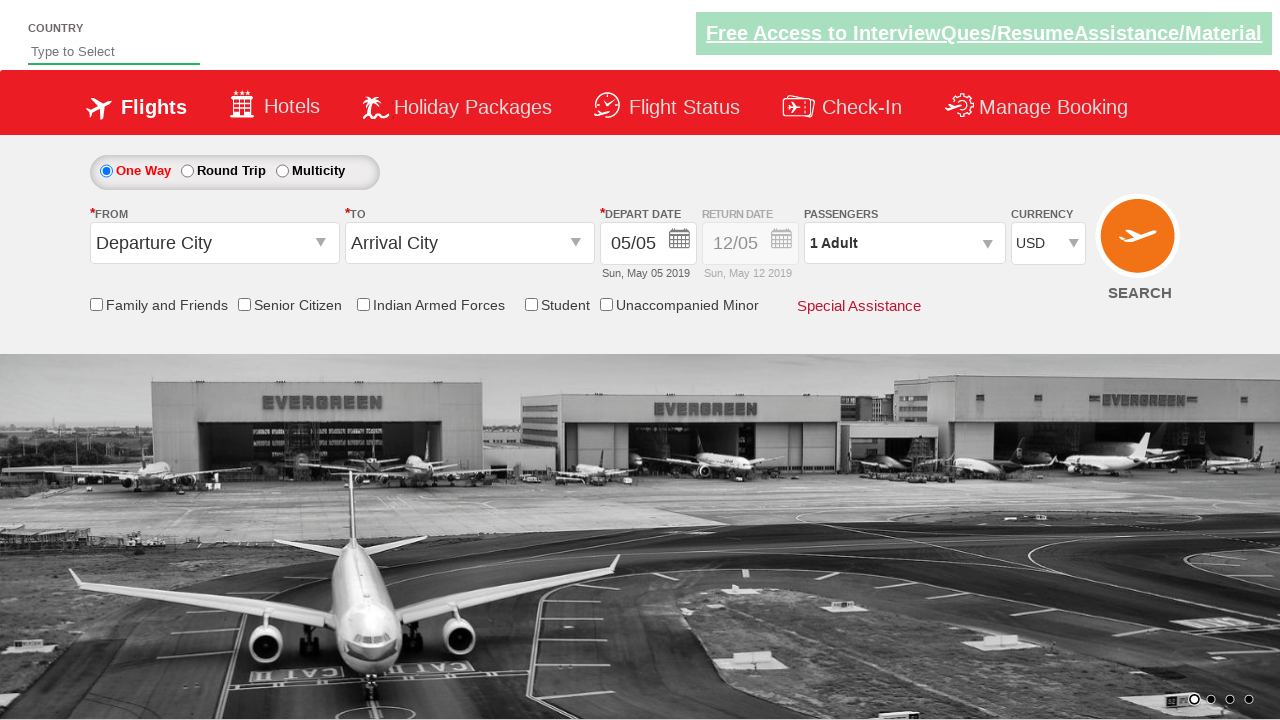

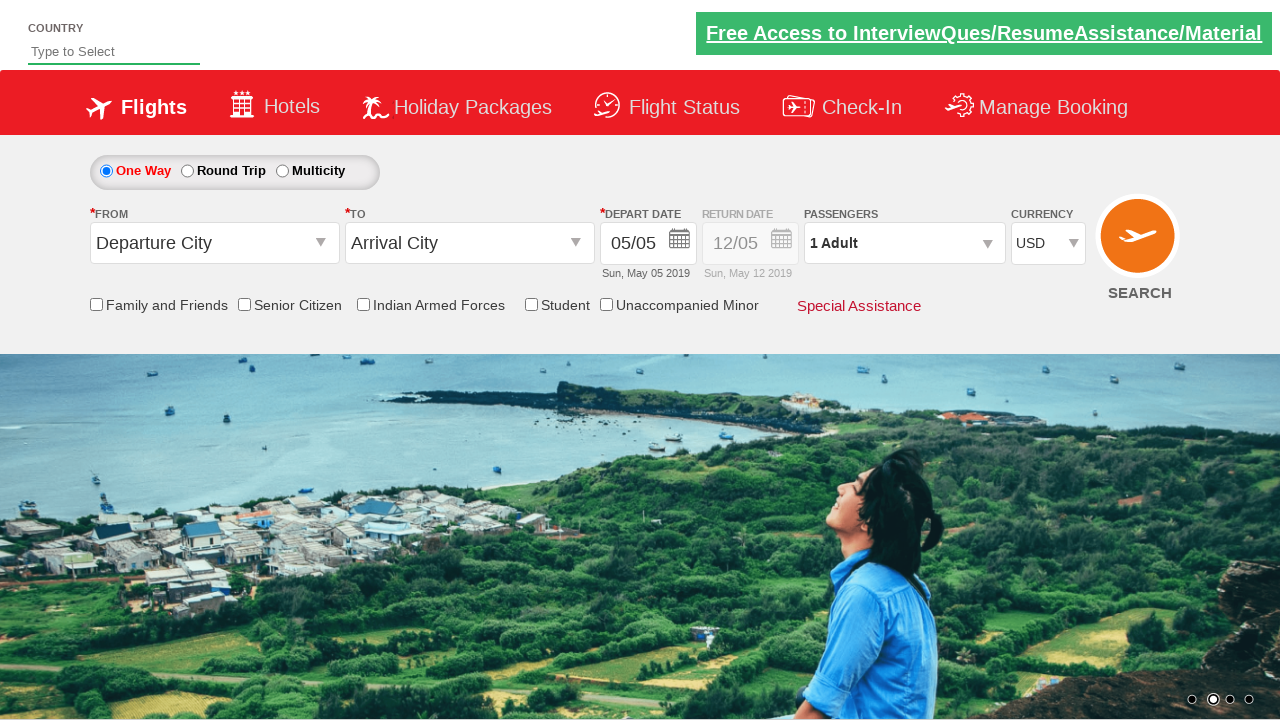